Tests that submitting an empty search still returns results.

Starting URL: https://prozorro.gov.ua/en

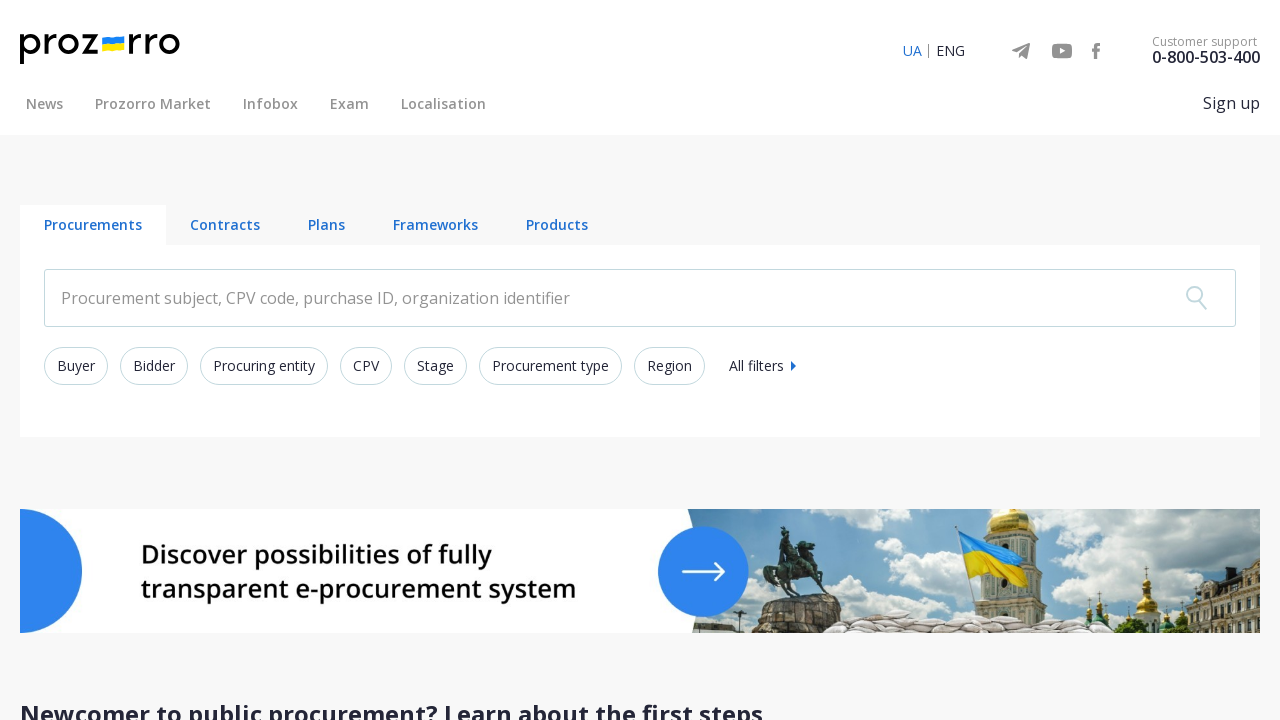

Cleared the search input field on input.search-text__input
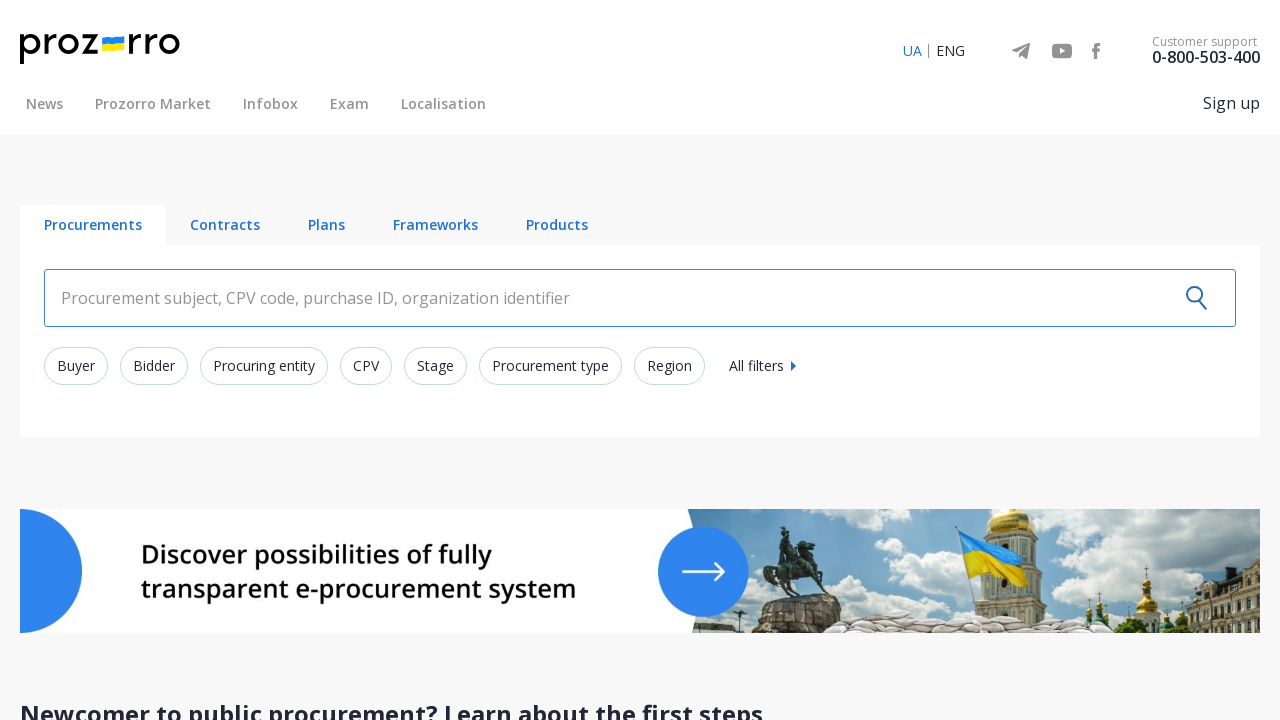

Submitted empty search by pressing Enter on input.search-text__input
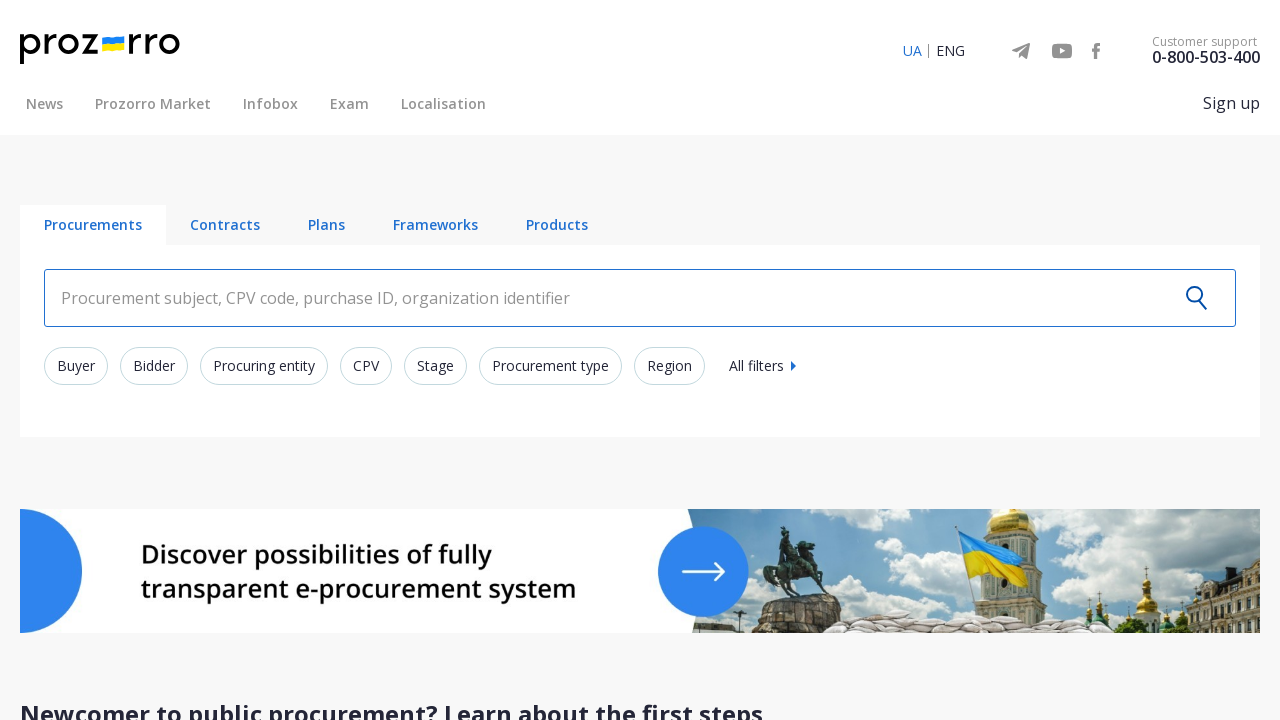

Search results loaded successfully with empty search value
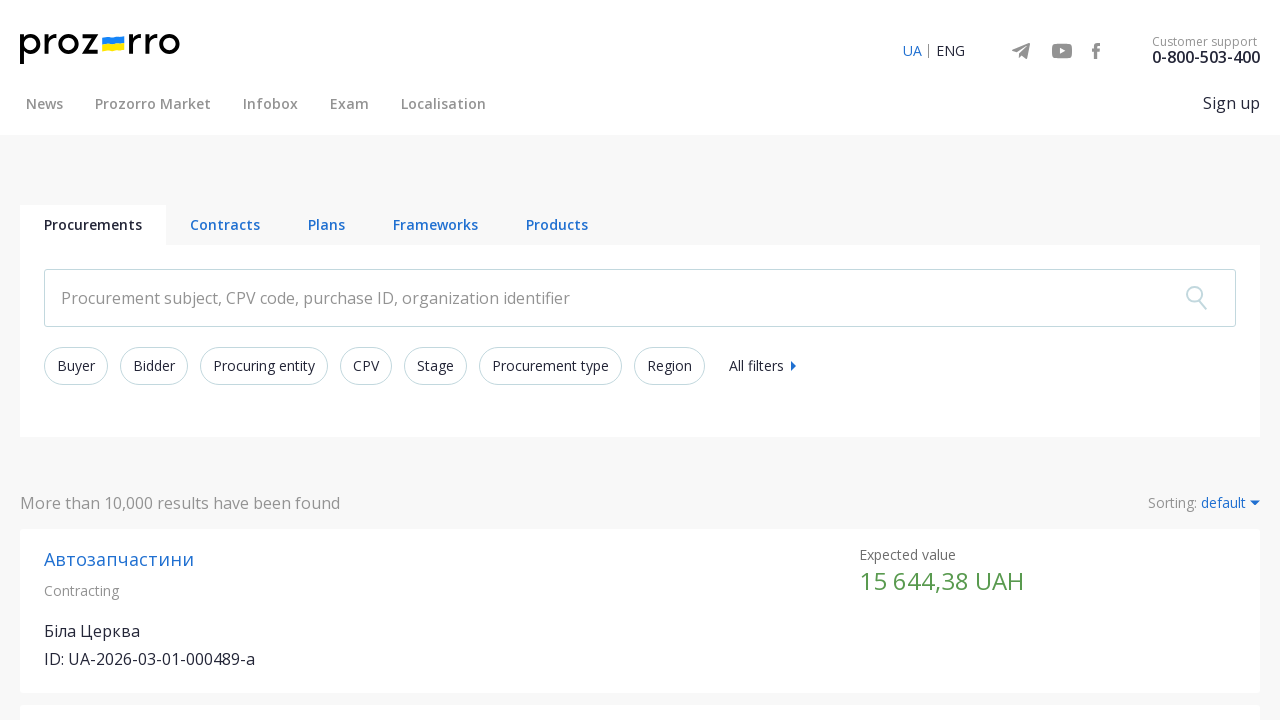

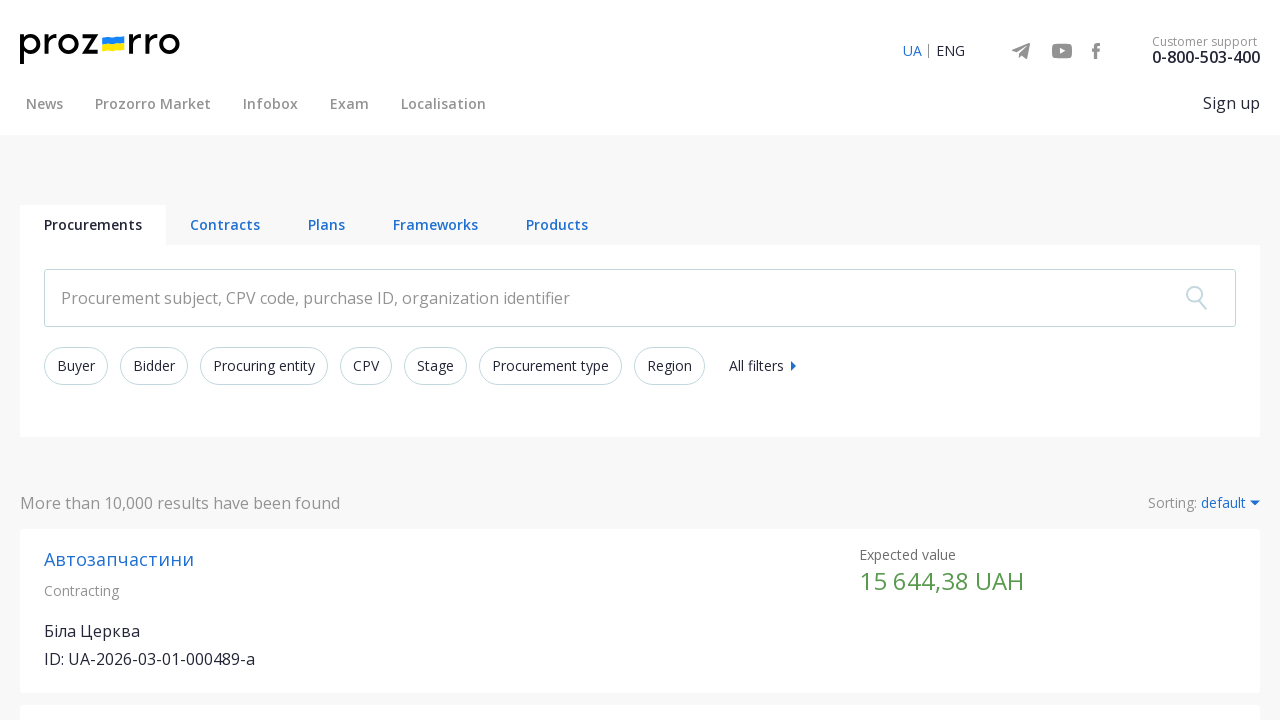